Tests a contact/signup form by filling in first name, last name, and email fields, then clicking the submit button.

Starting URL: http://secure-retreat-92358.herokuapp.com/

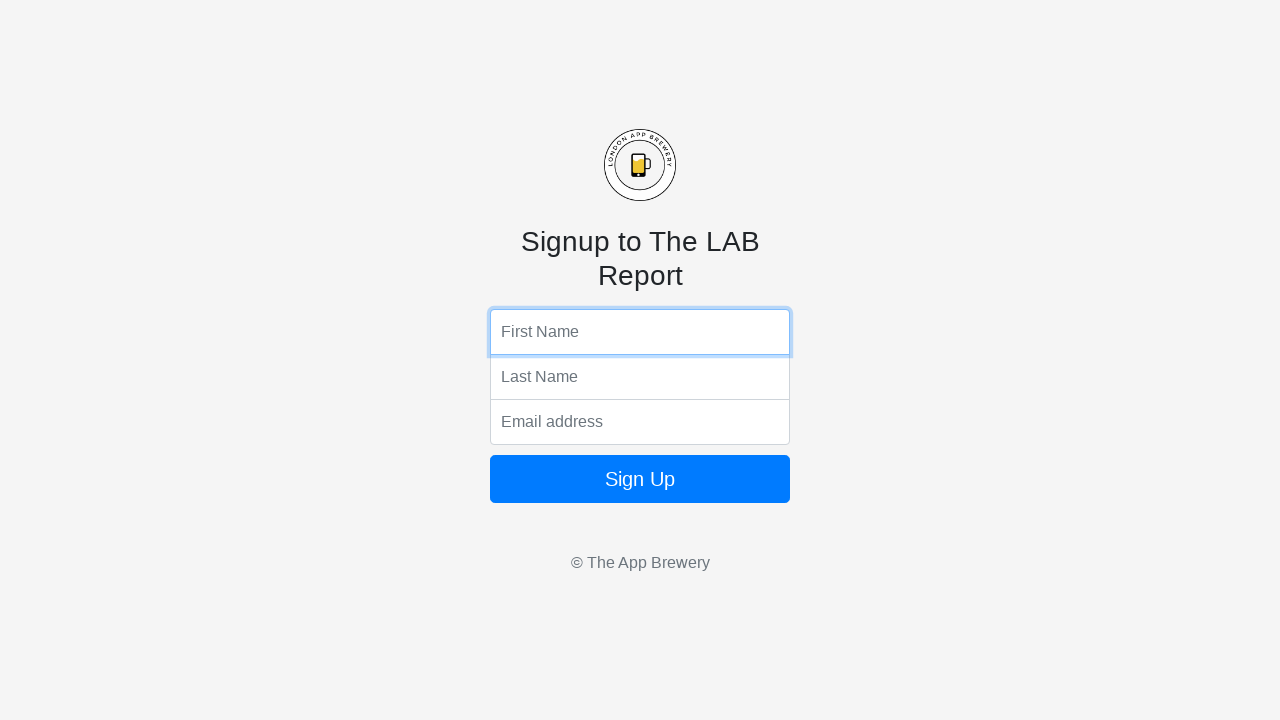

Filled first name field with 'Suraj' on input[name='fName']
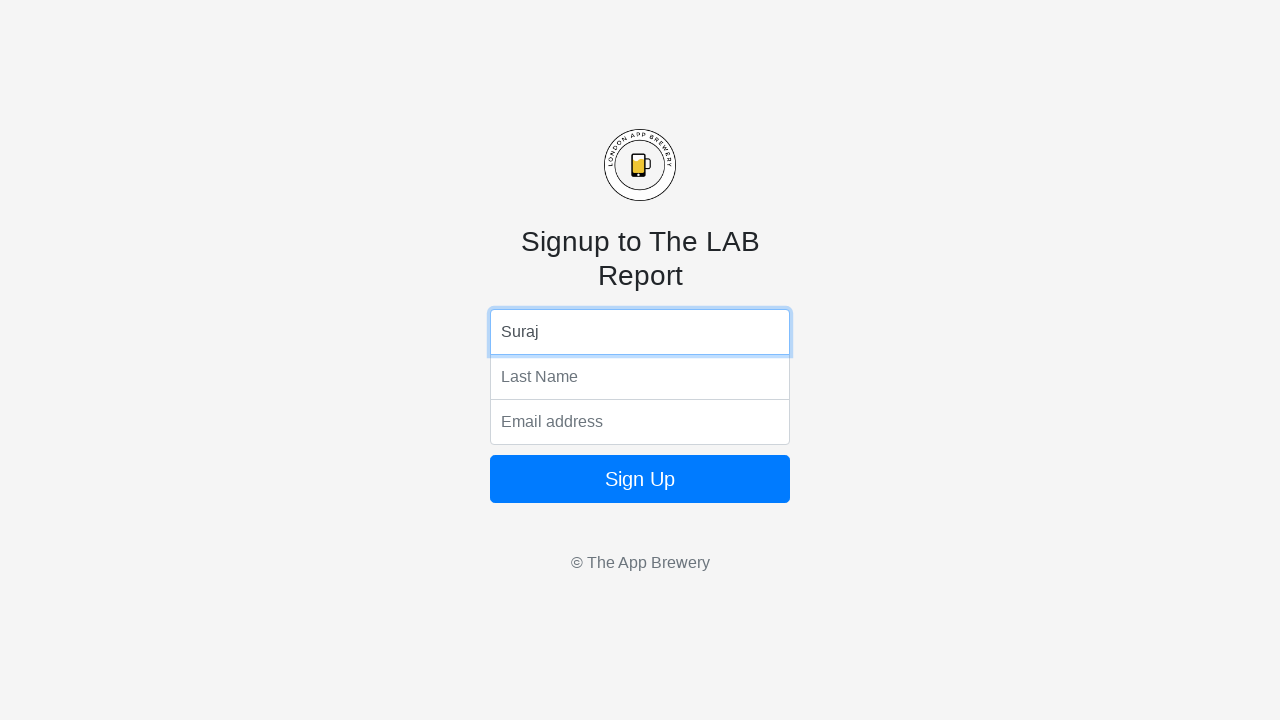

Filled last name field with 'Gupta' on input[name='lName']
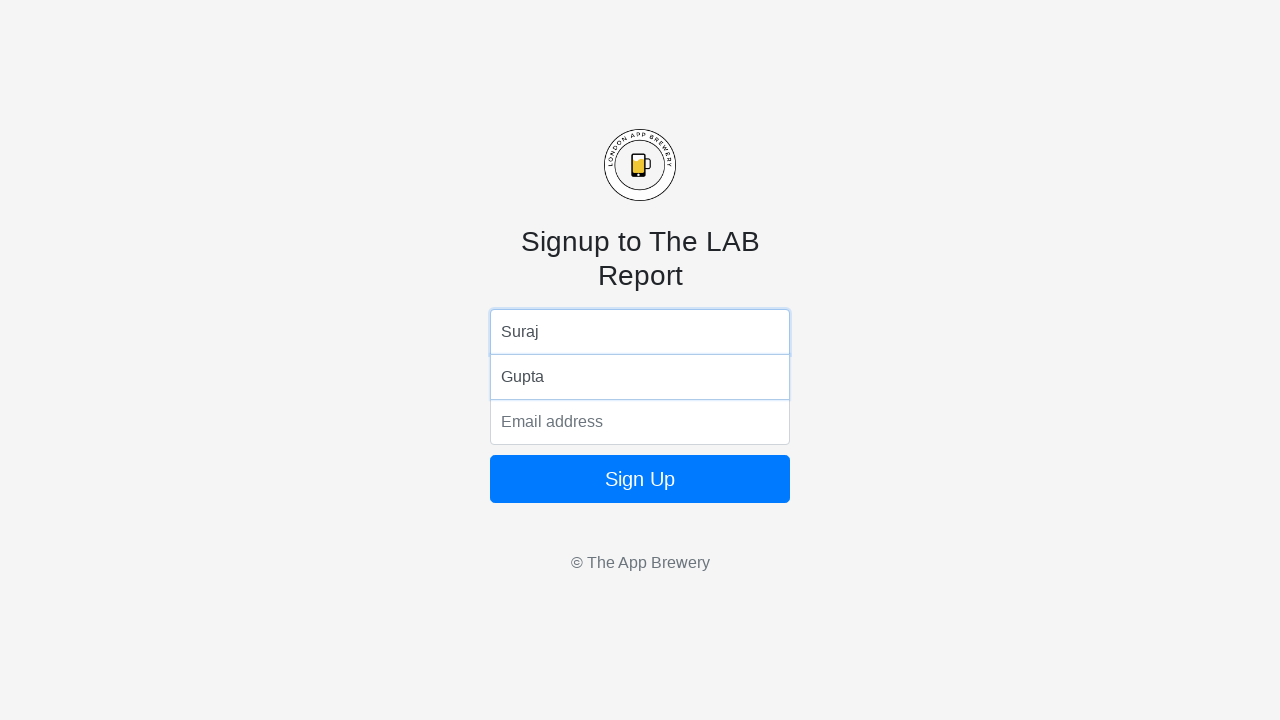

Filled email field with 'testmail@gmail.com' on input[name='email']
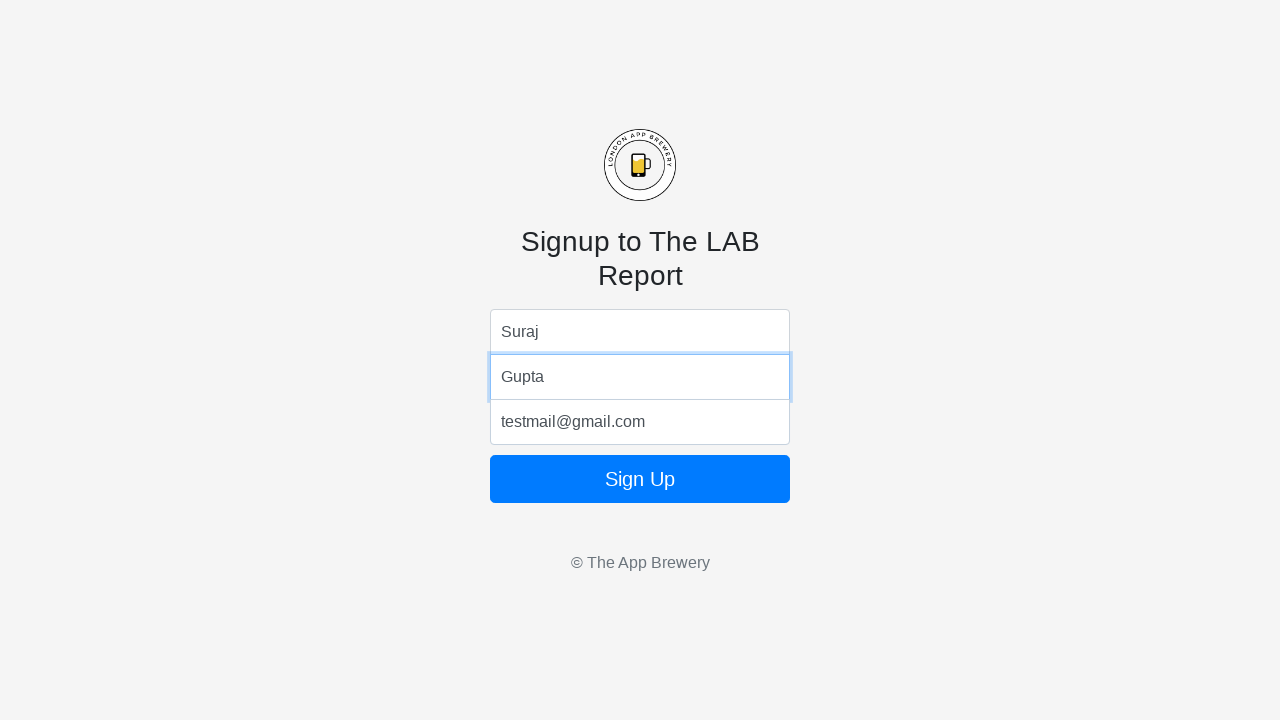

Clicked the submit button at (640, 479) on .btn
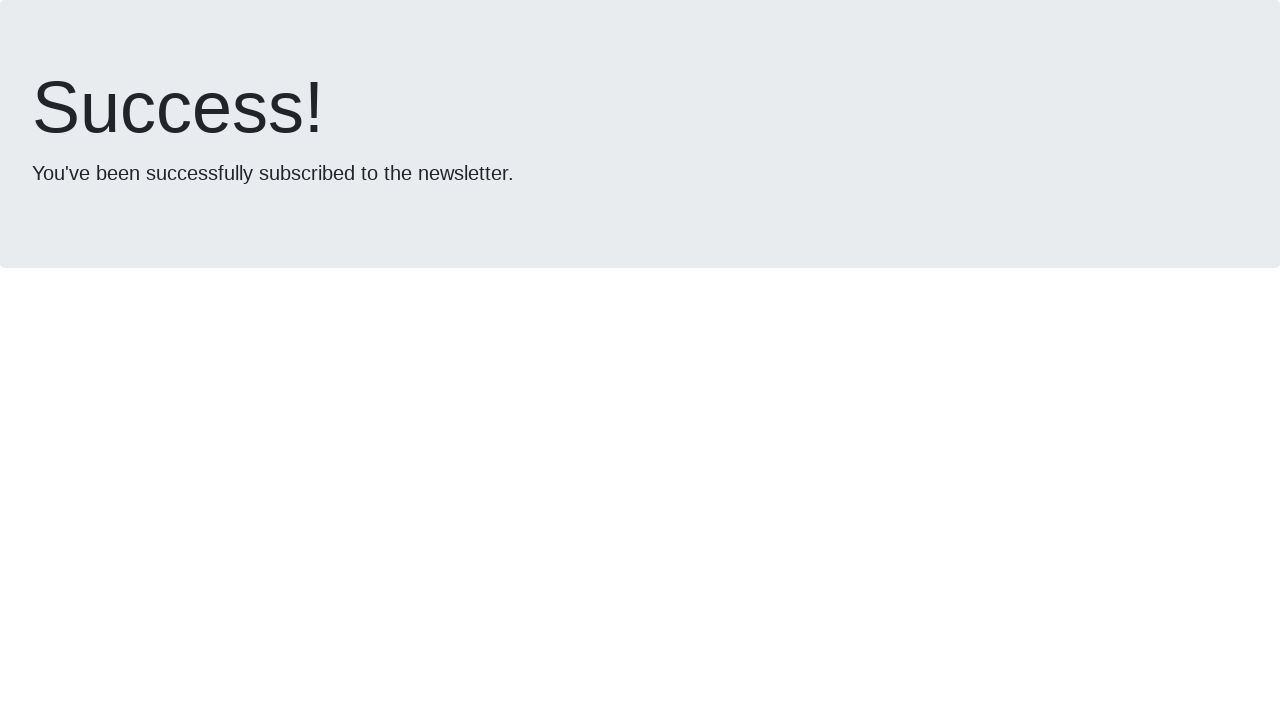

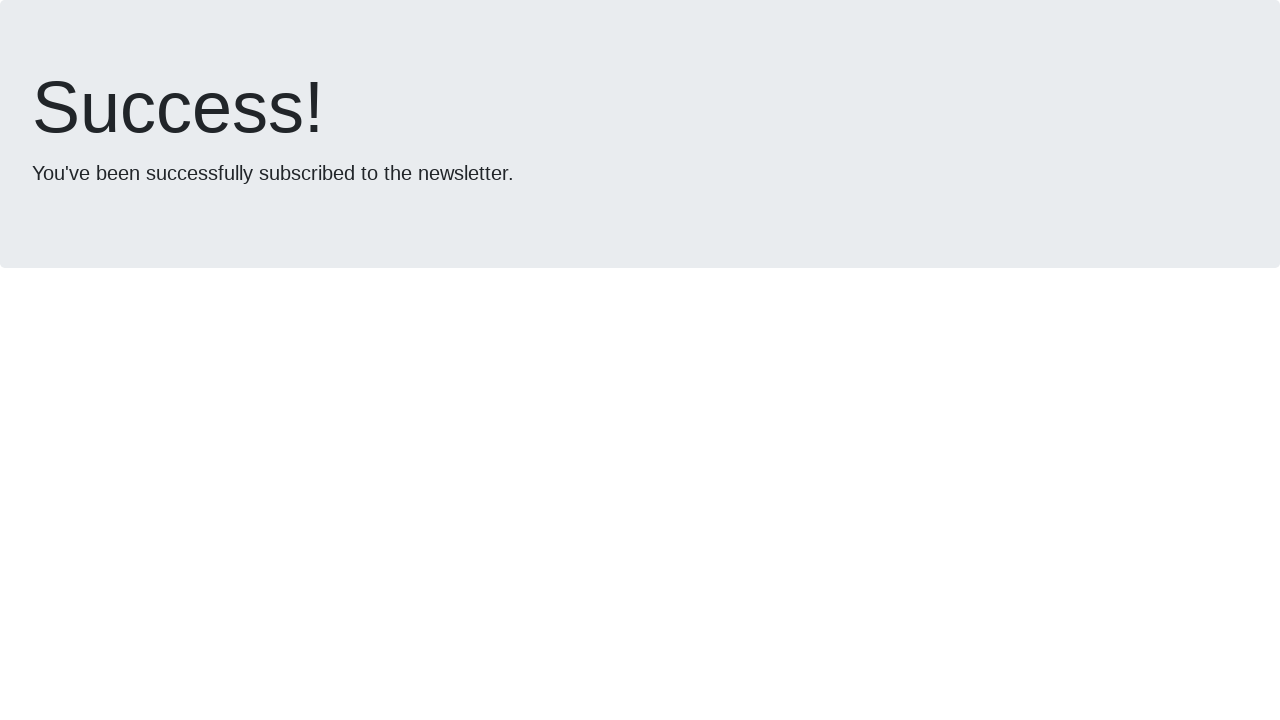